Tests three types of button clicks on a demo page: double-click, right-click (context click), and a simple click, verifying that each click type displays the appropriate confirmation message.

Starting URL: https://demoqa.com/buttons

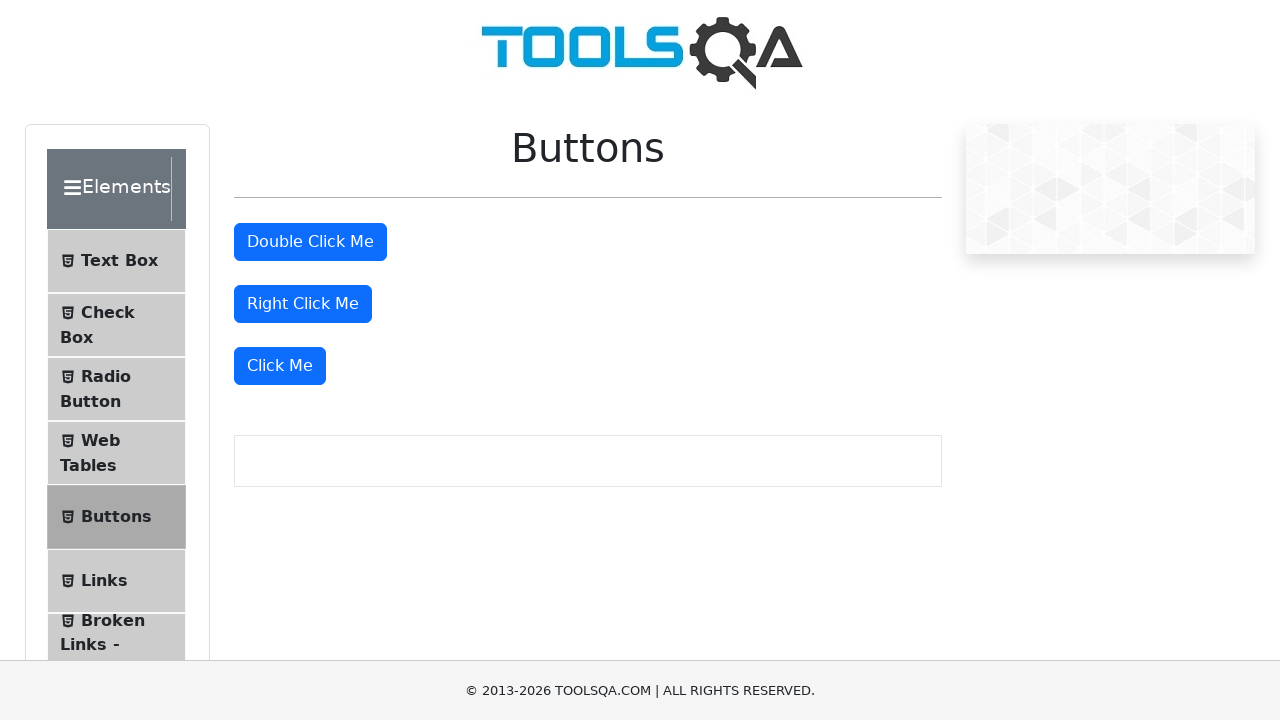

Set viewport size to 1460x1040
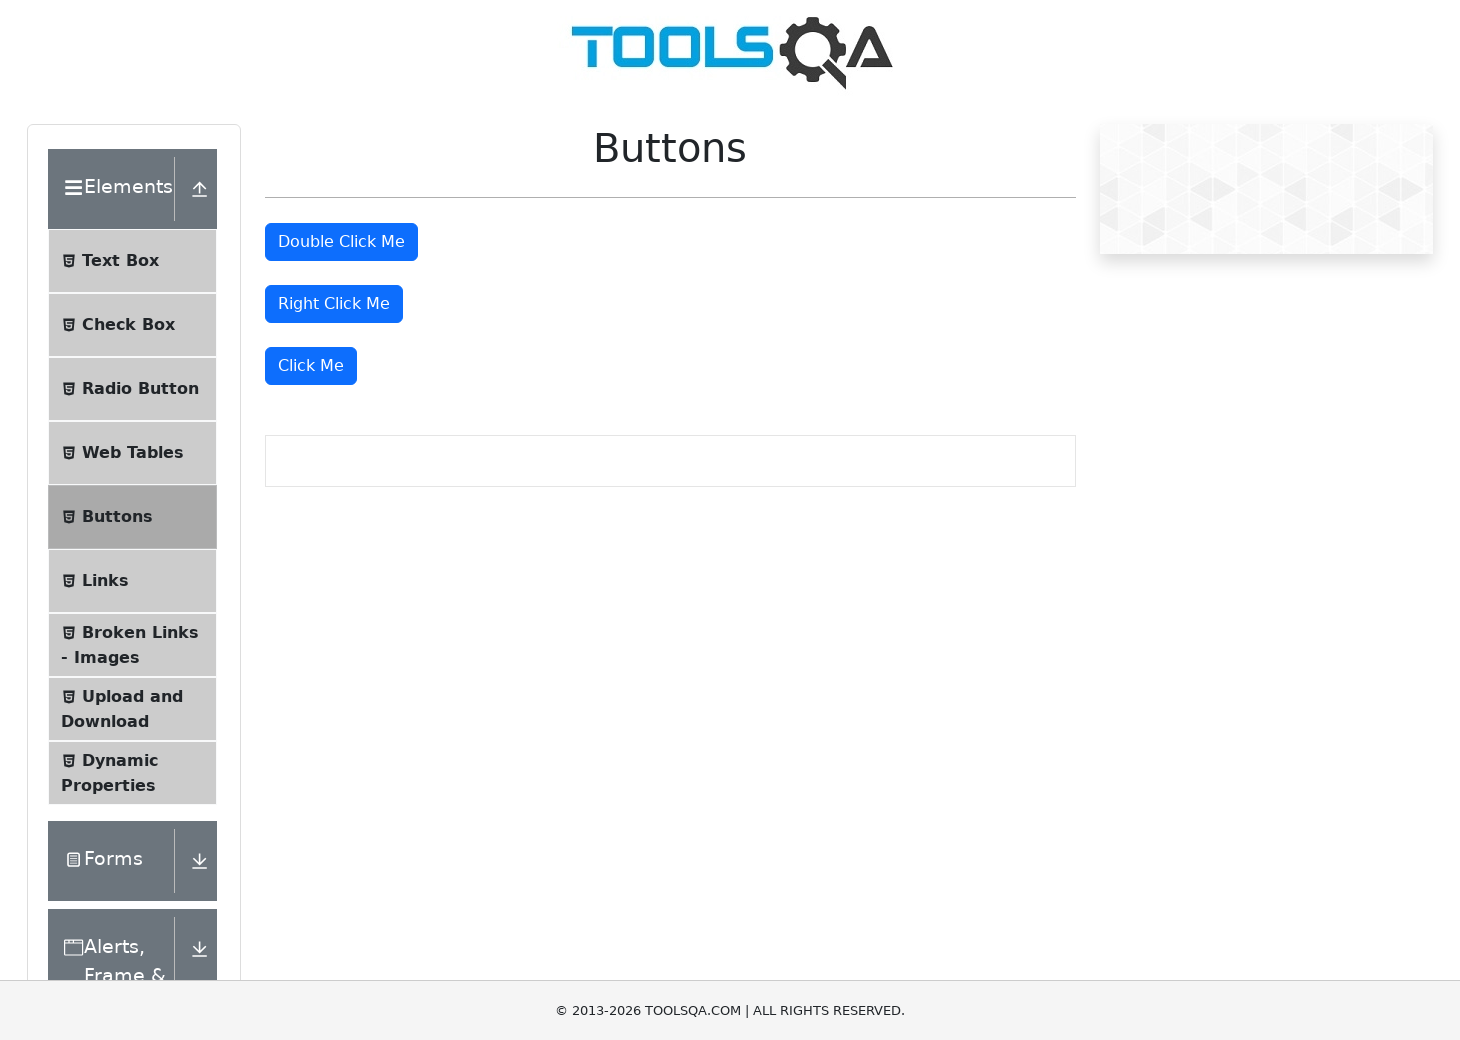

Waited 2 seconds for ads to load
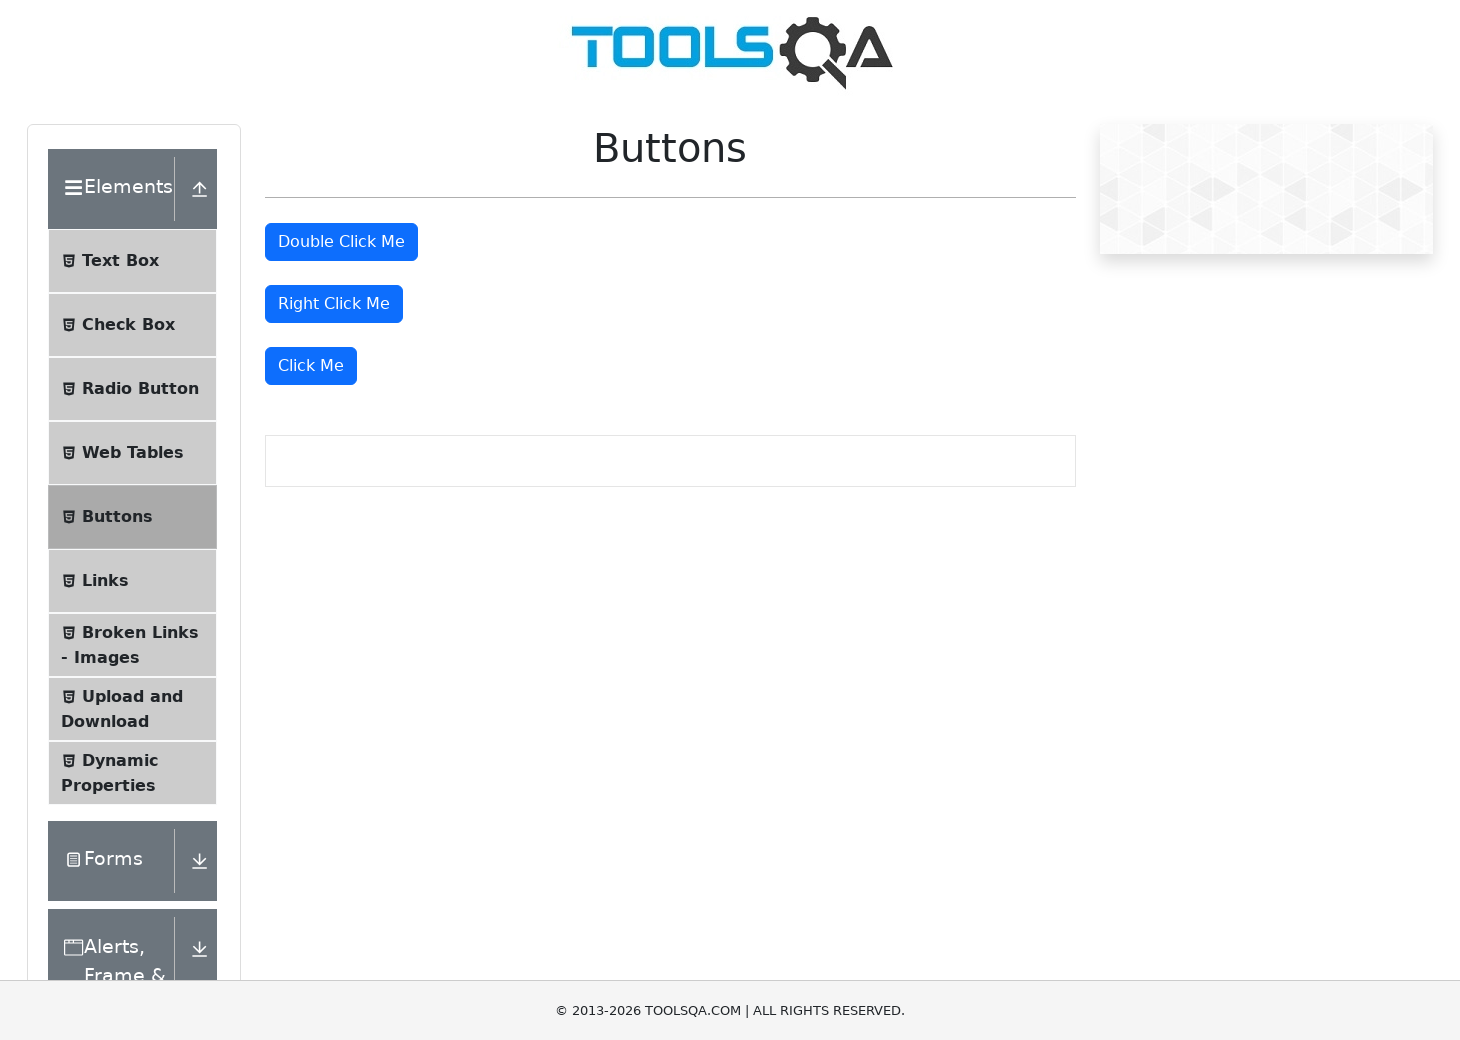

Selected ad elements
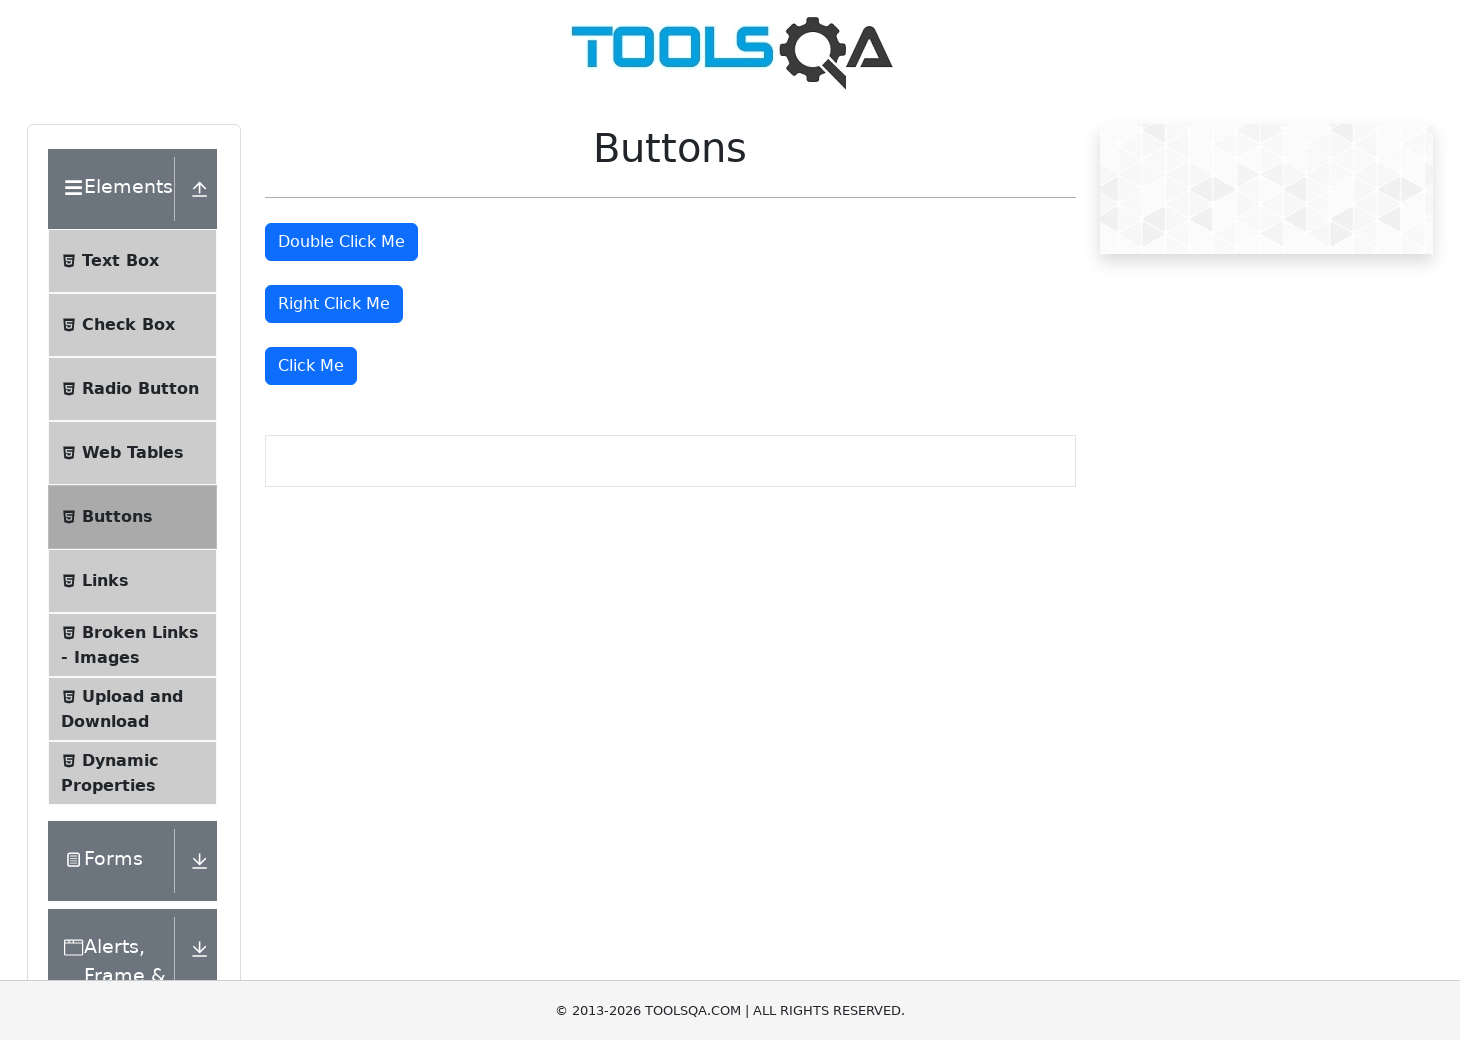

Removed ad elements from page
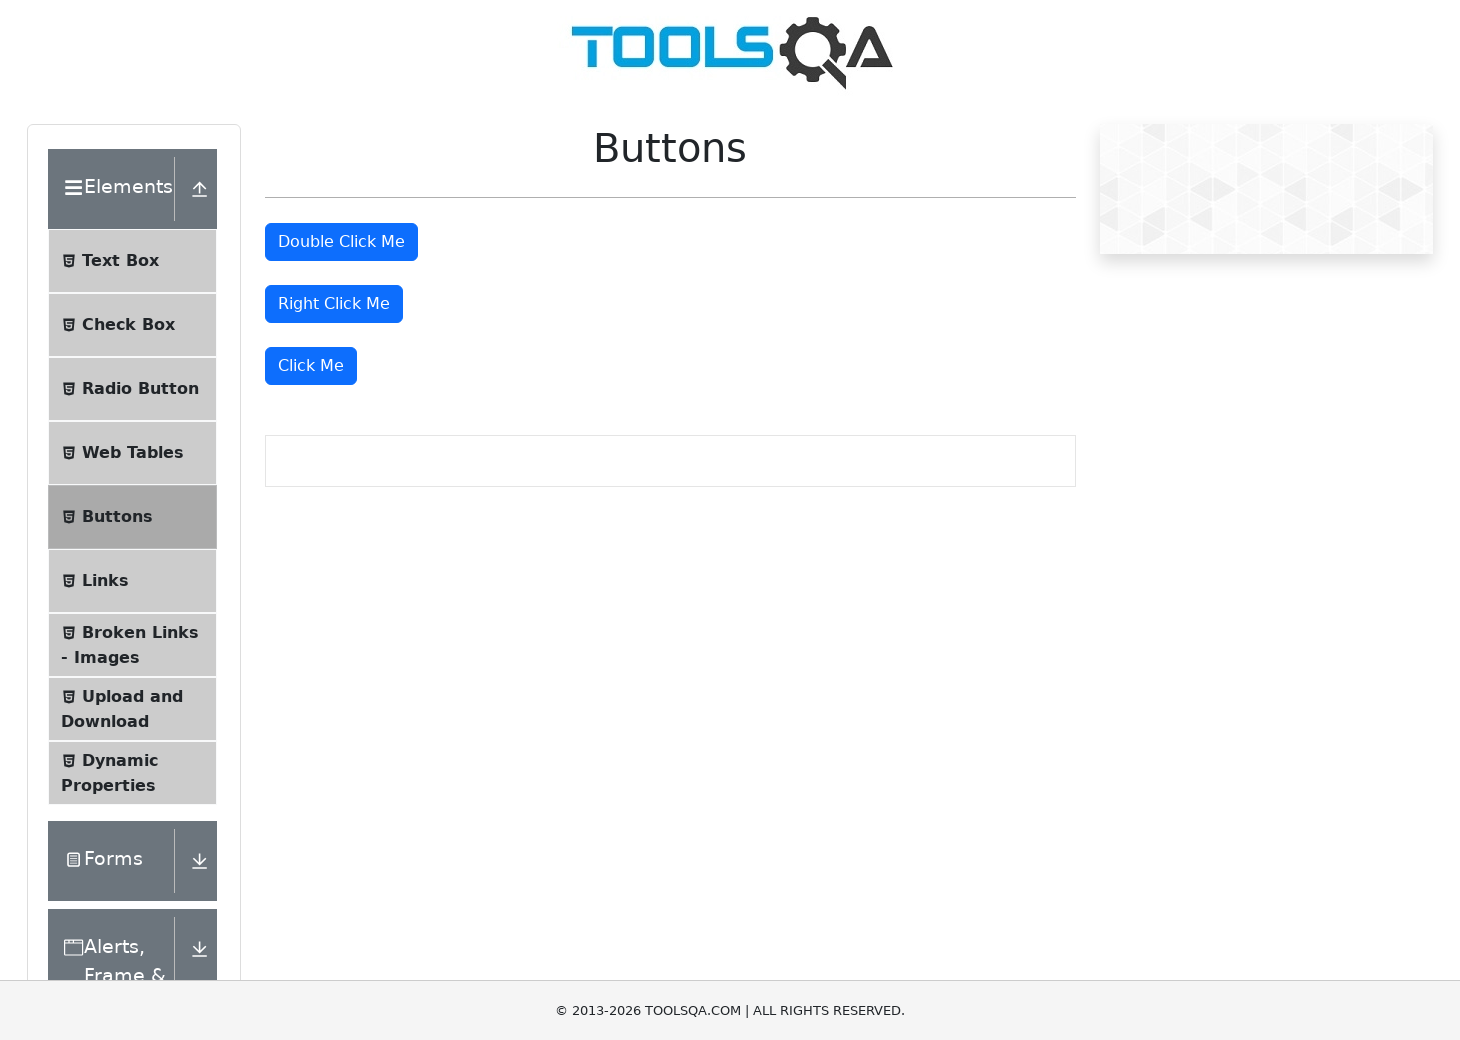

Double-clicked the double click button at (342, 242) on #doubleClickBtn
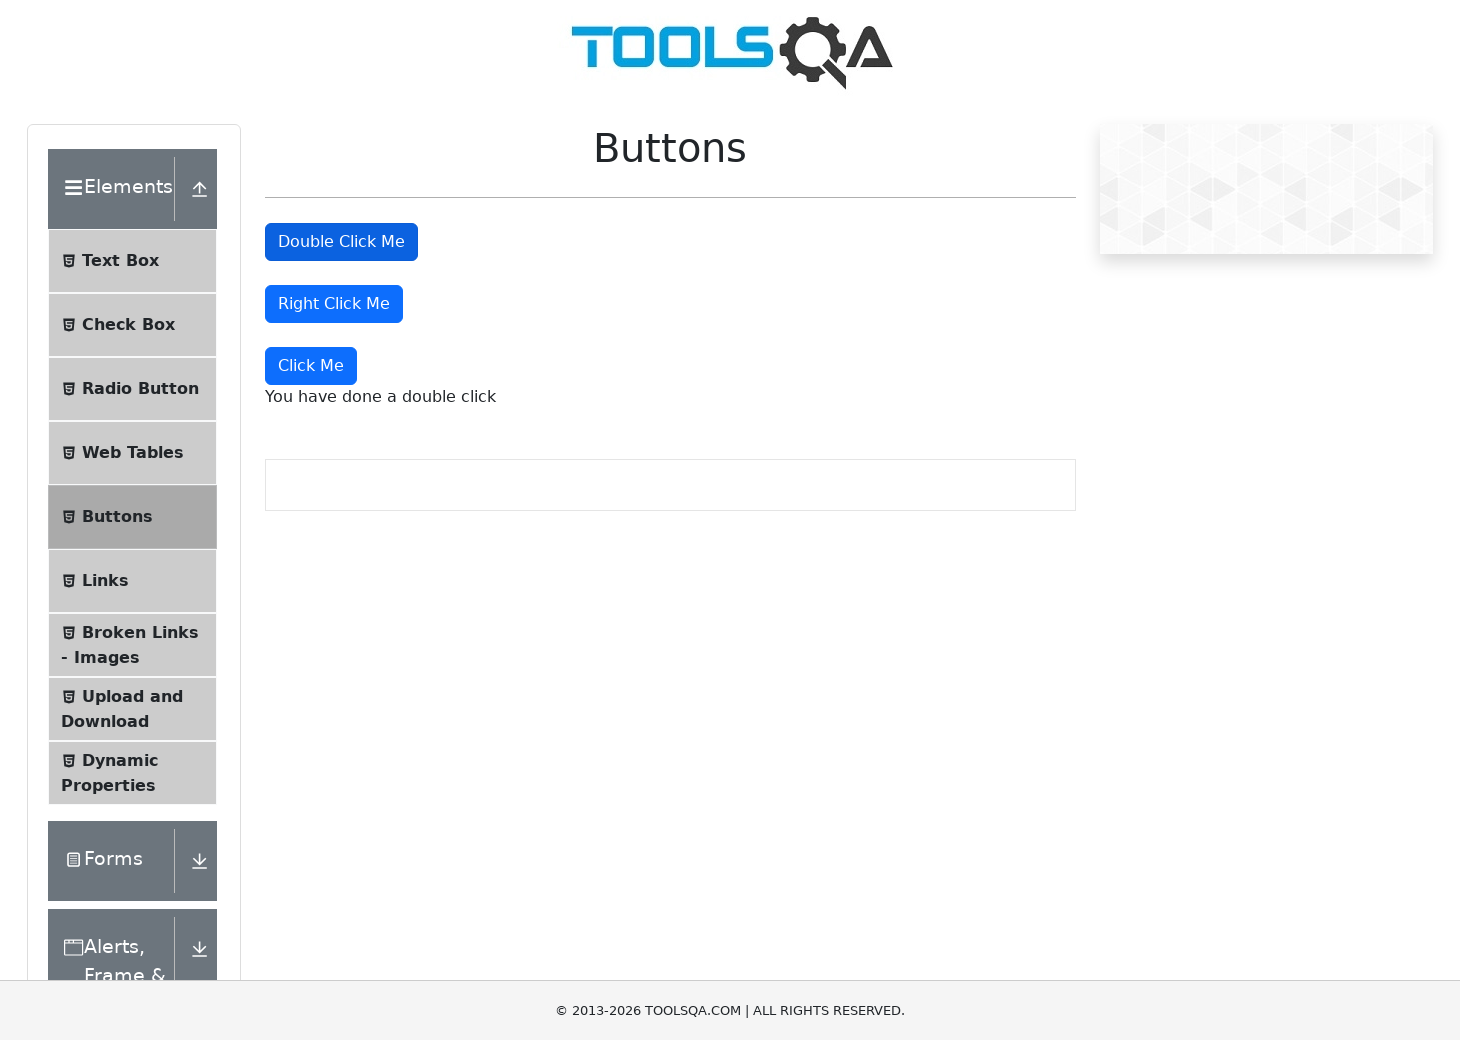

Double click message appeared
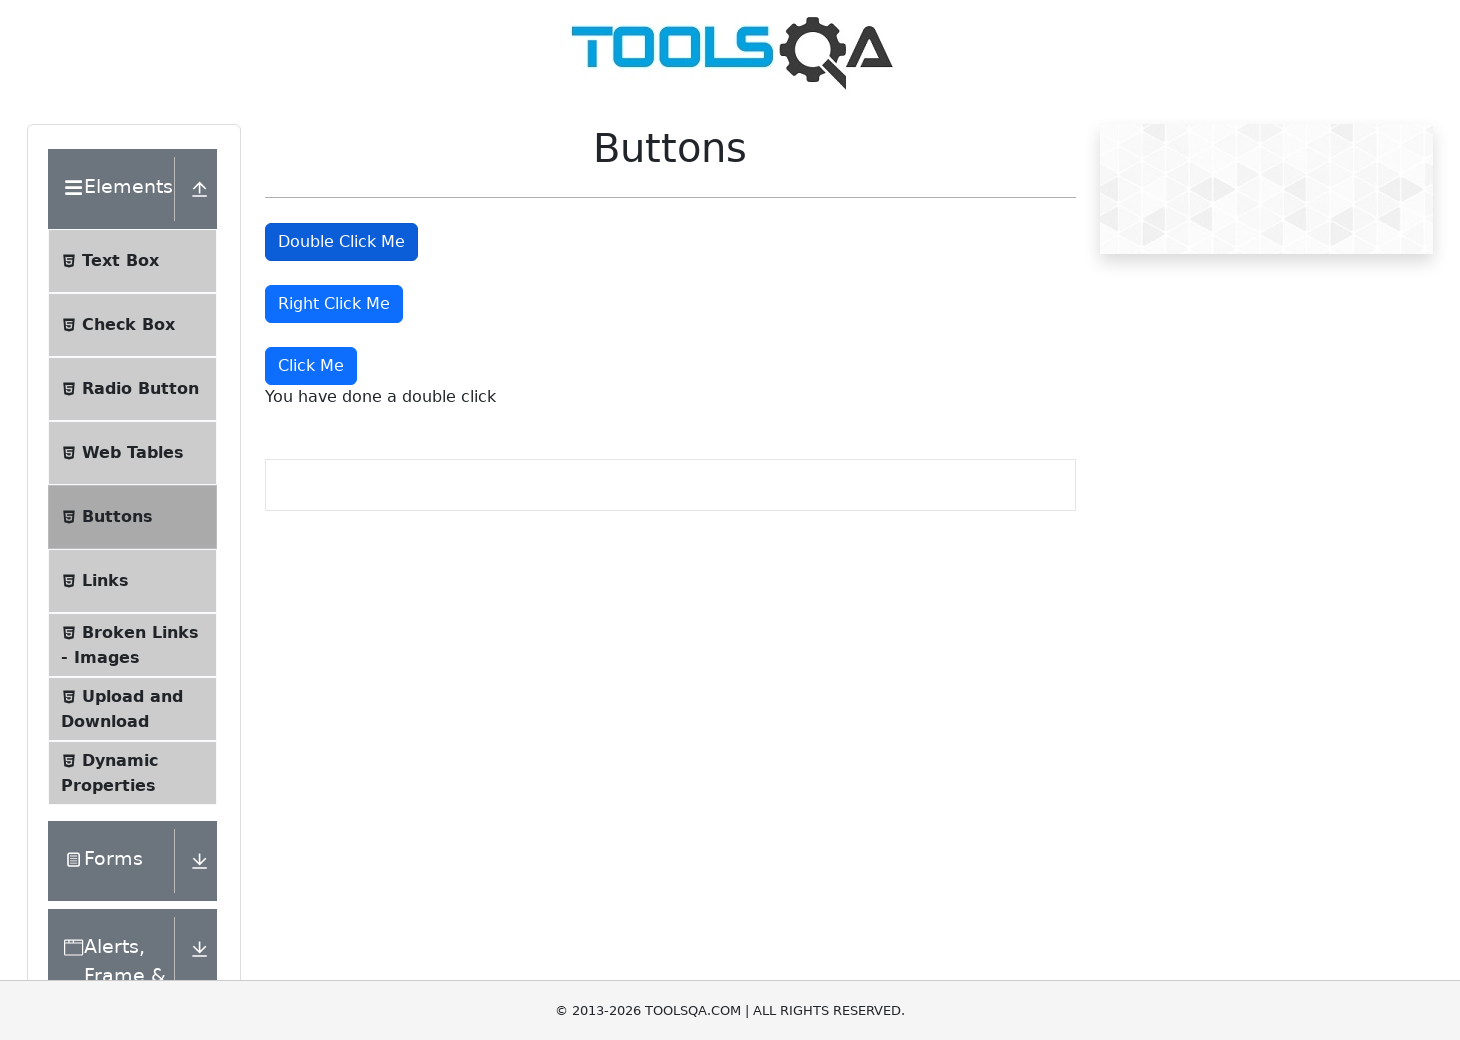

Verified double click confirmation message
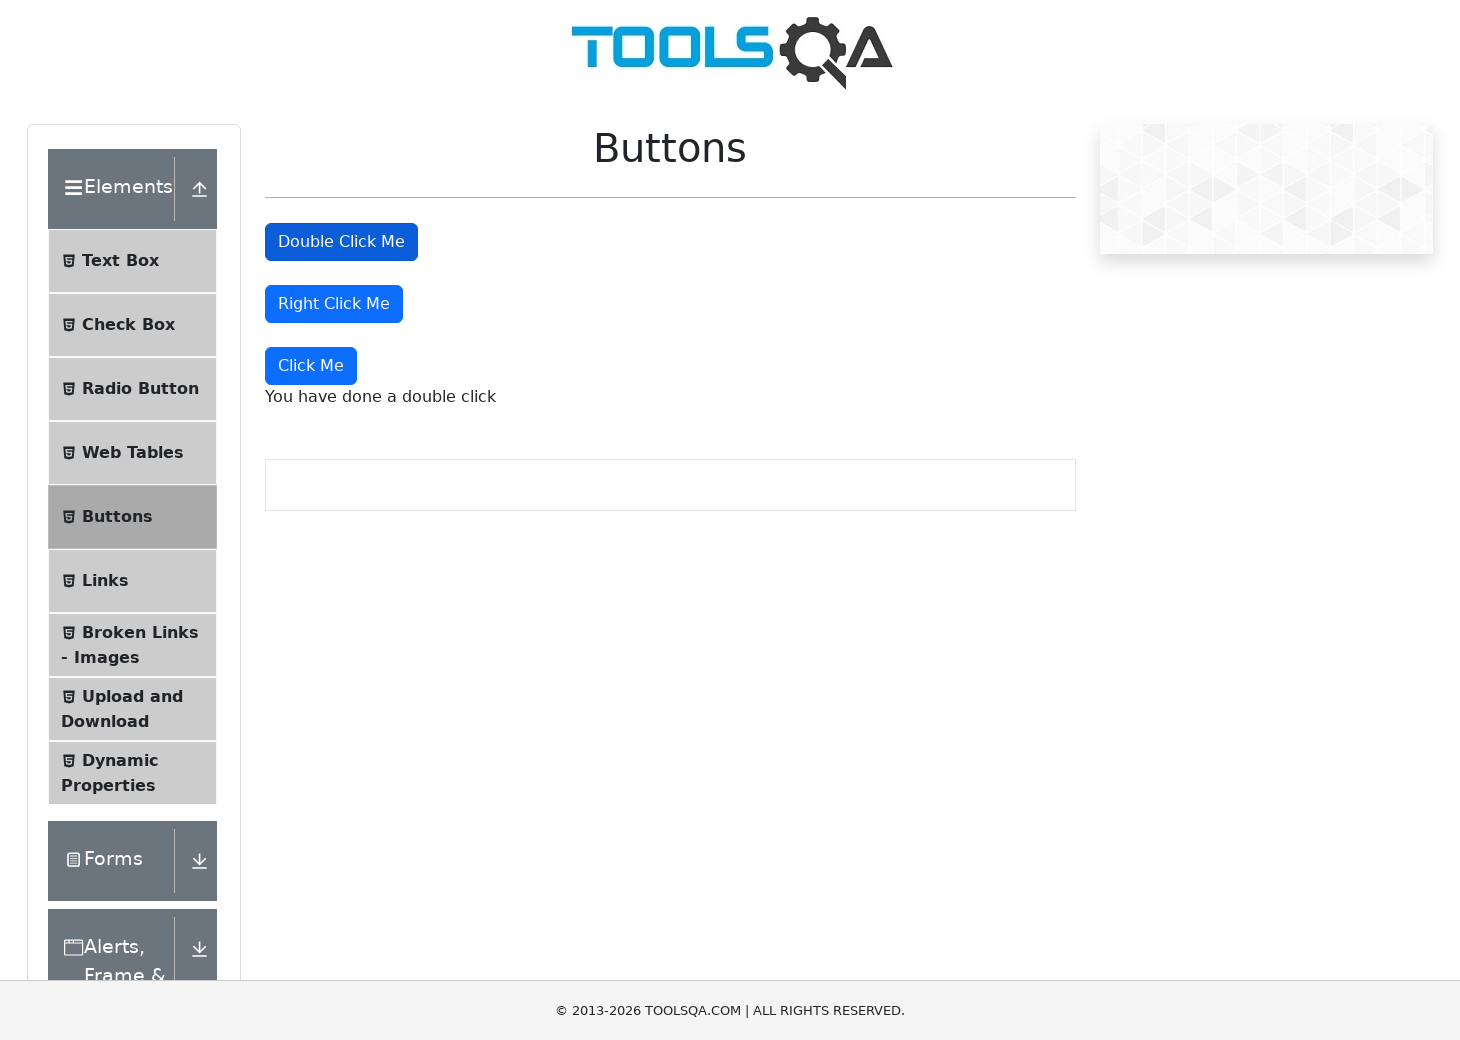

Right-clicked the right click button at (334, 304) on #rightClickBtn
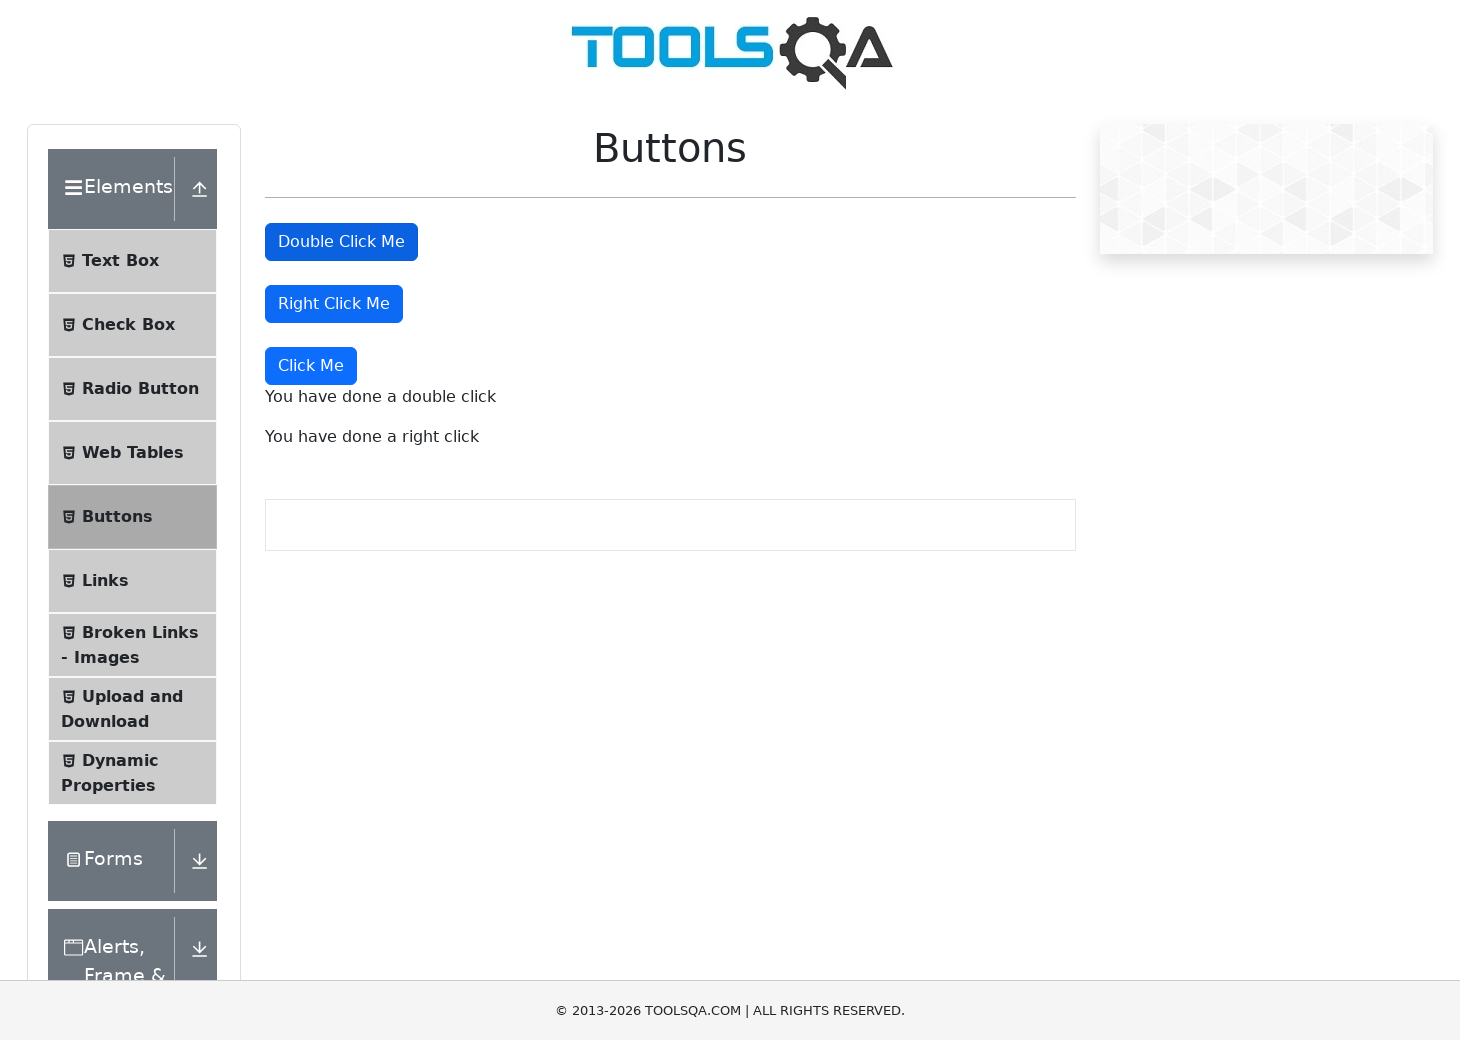

Right click message appeared
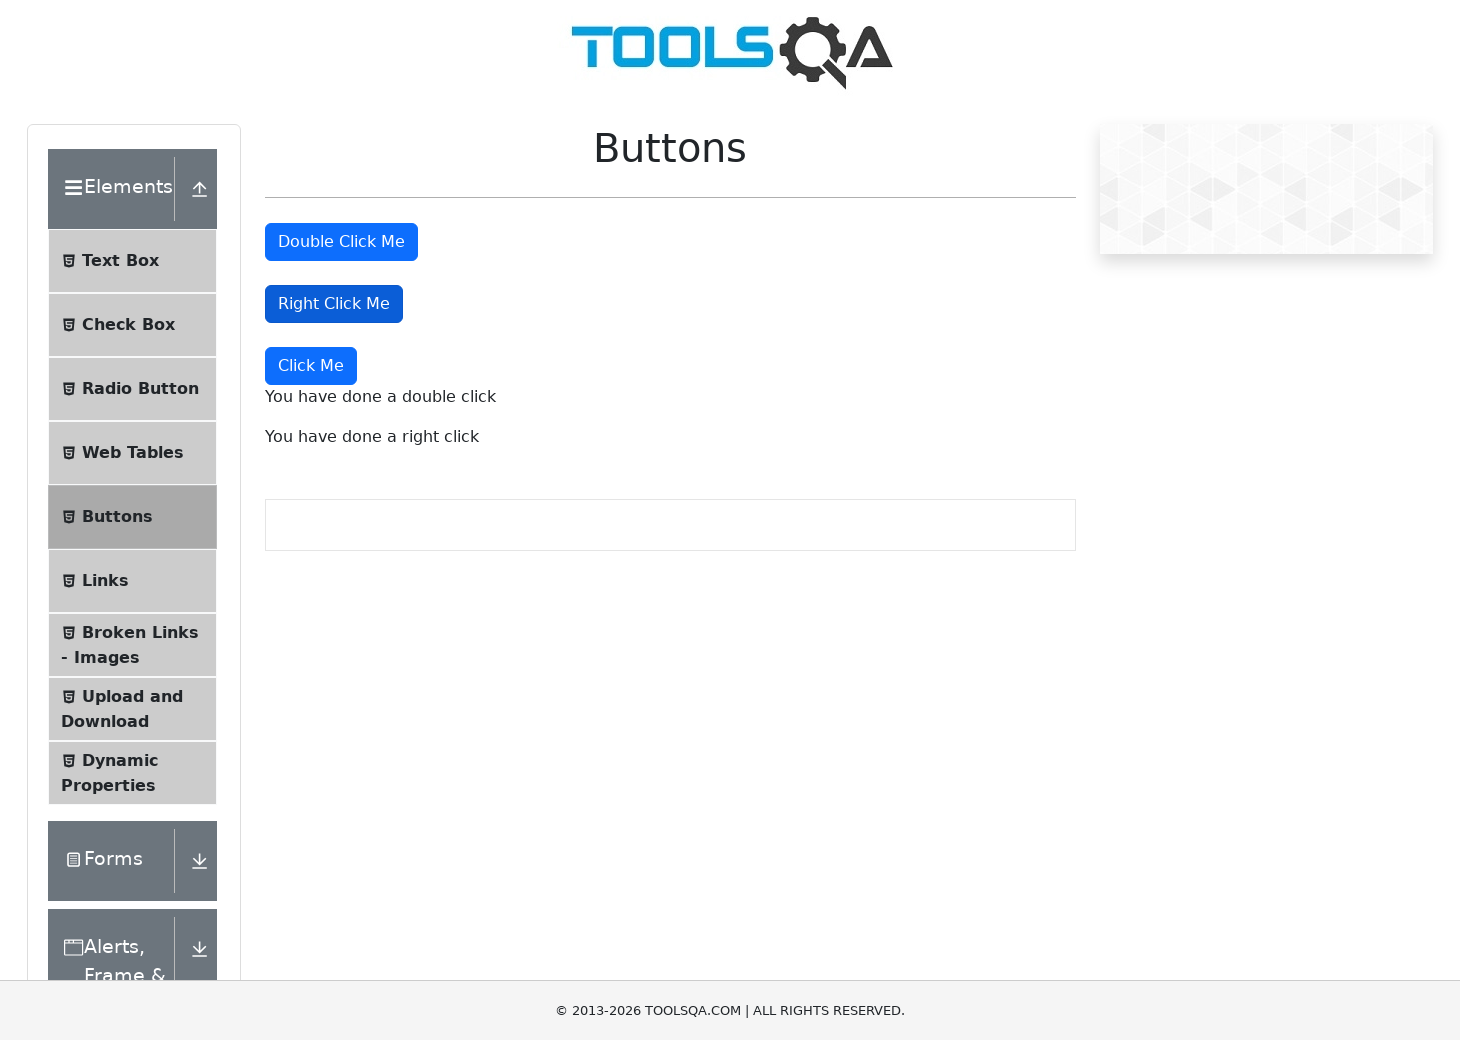

Verified right click confirmation message
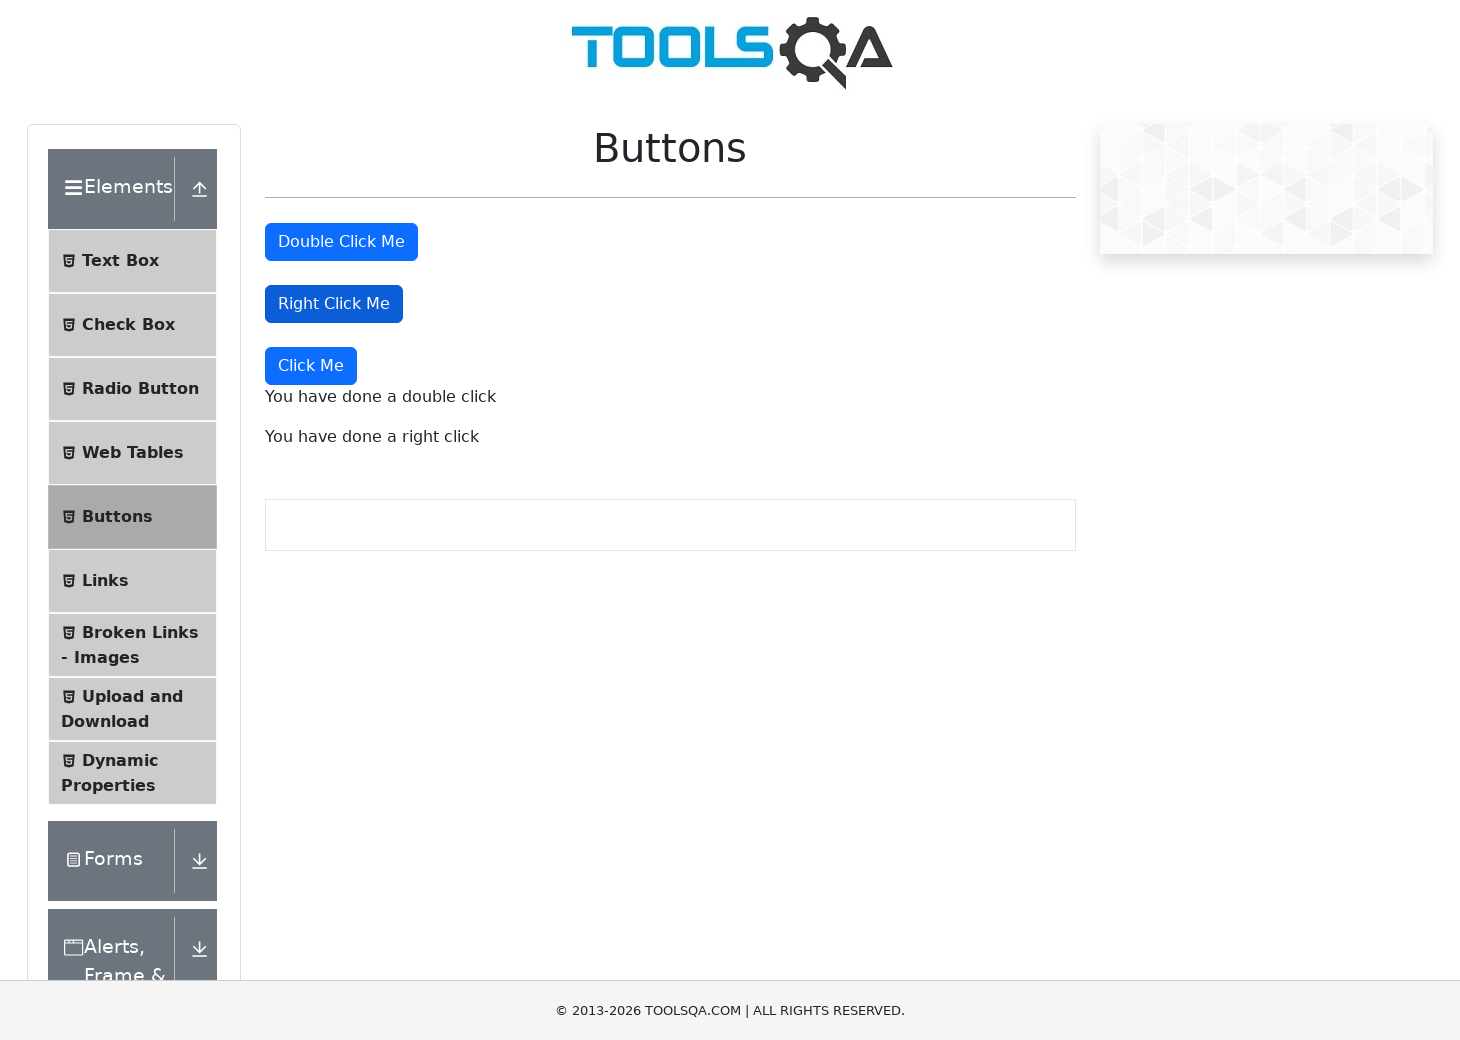

Selected all primary buttons
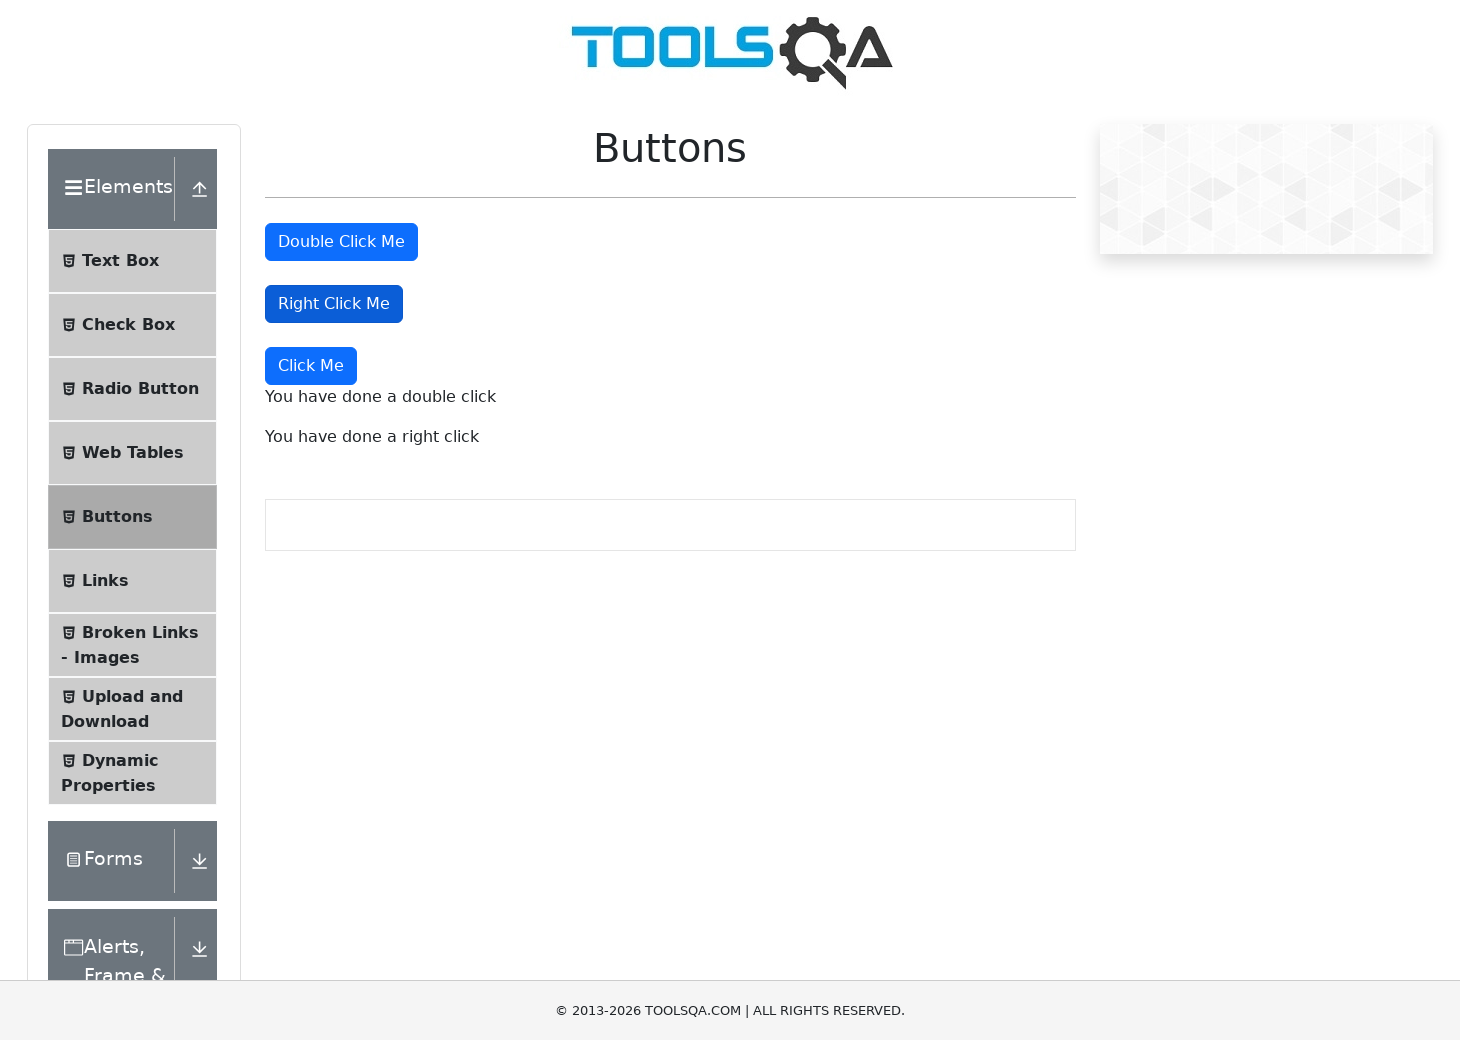

Clicked the 'Click Me' button
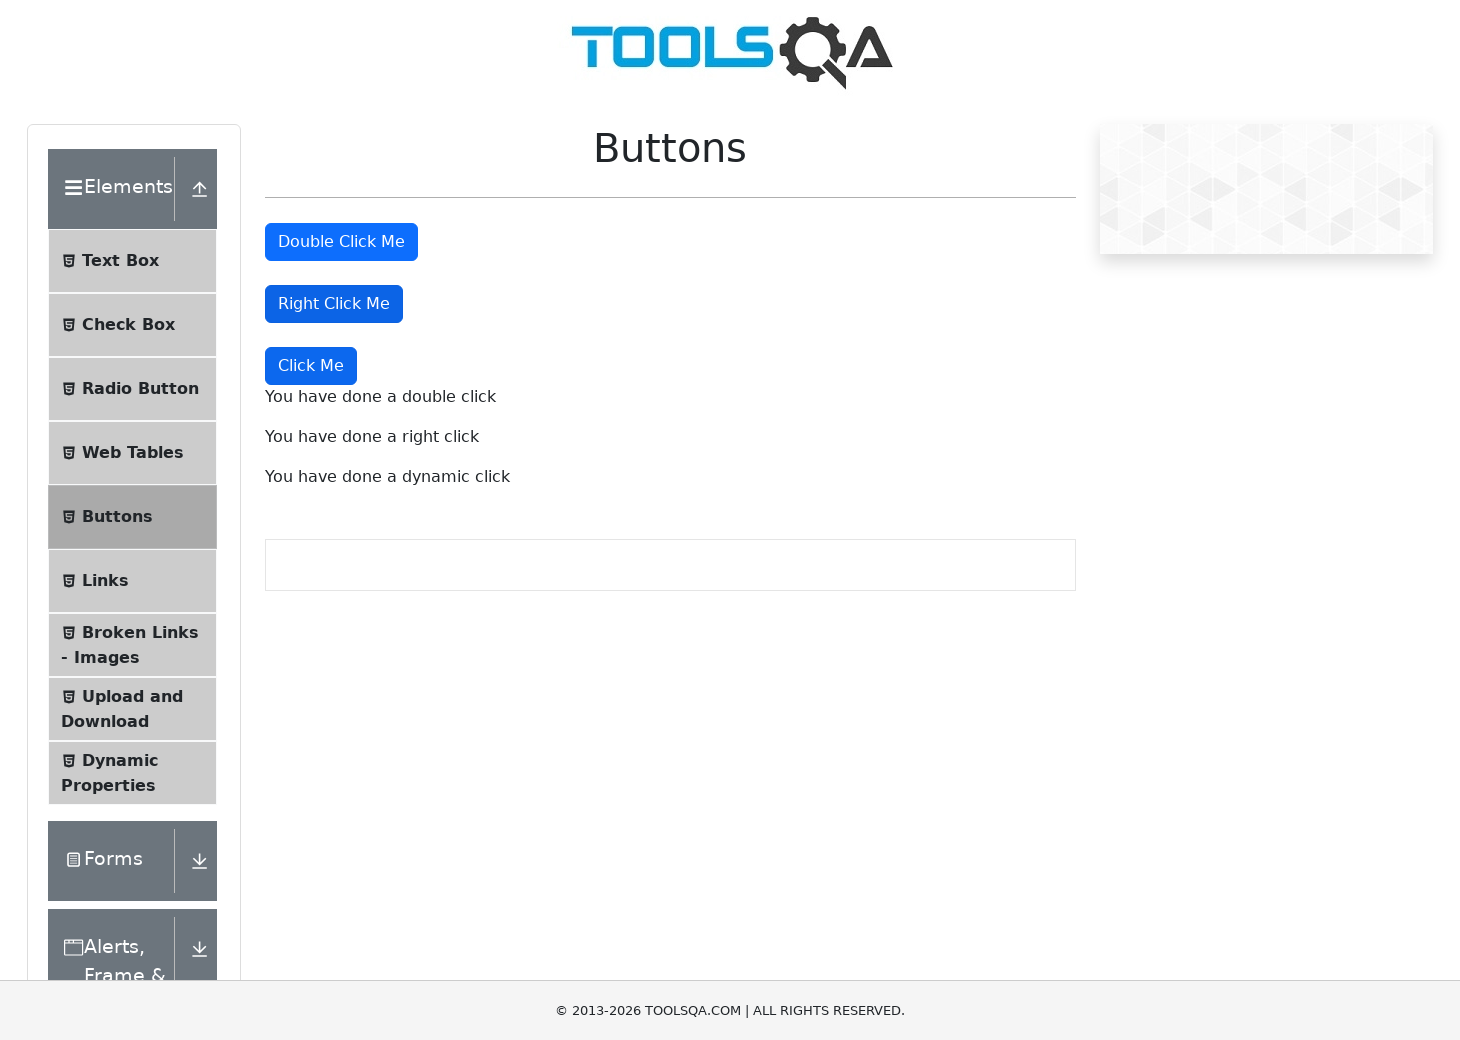

Dynamic click message appeared
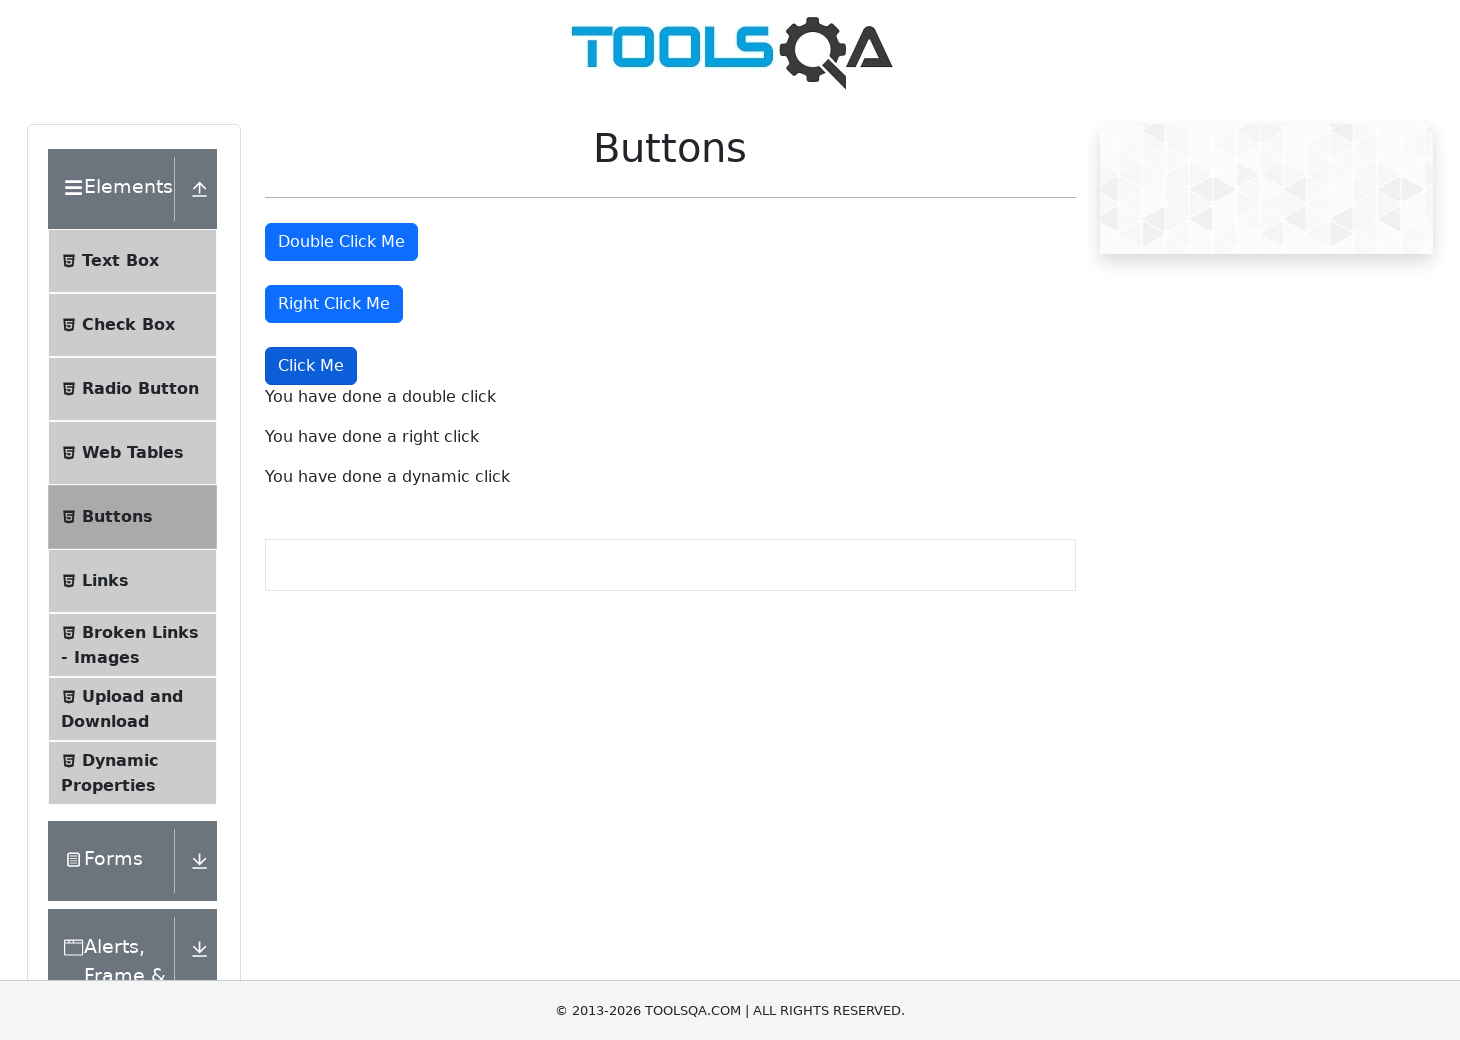

Verified dynamic click confirmation message
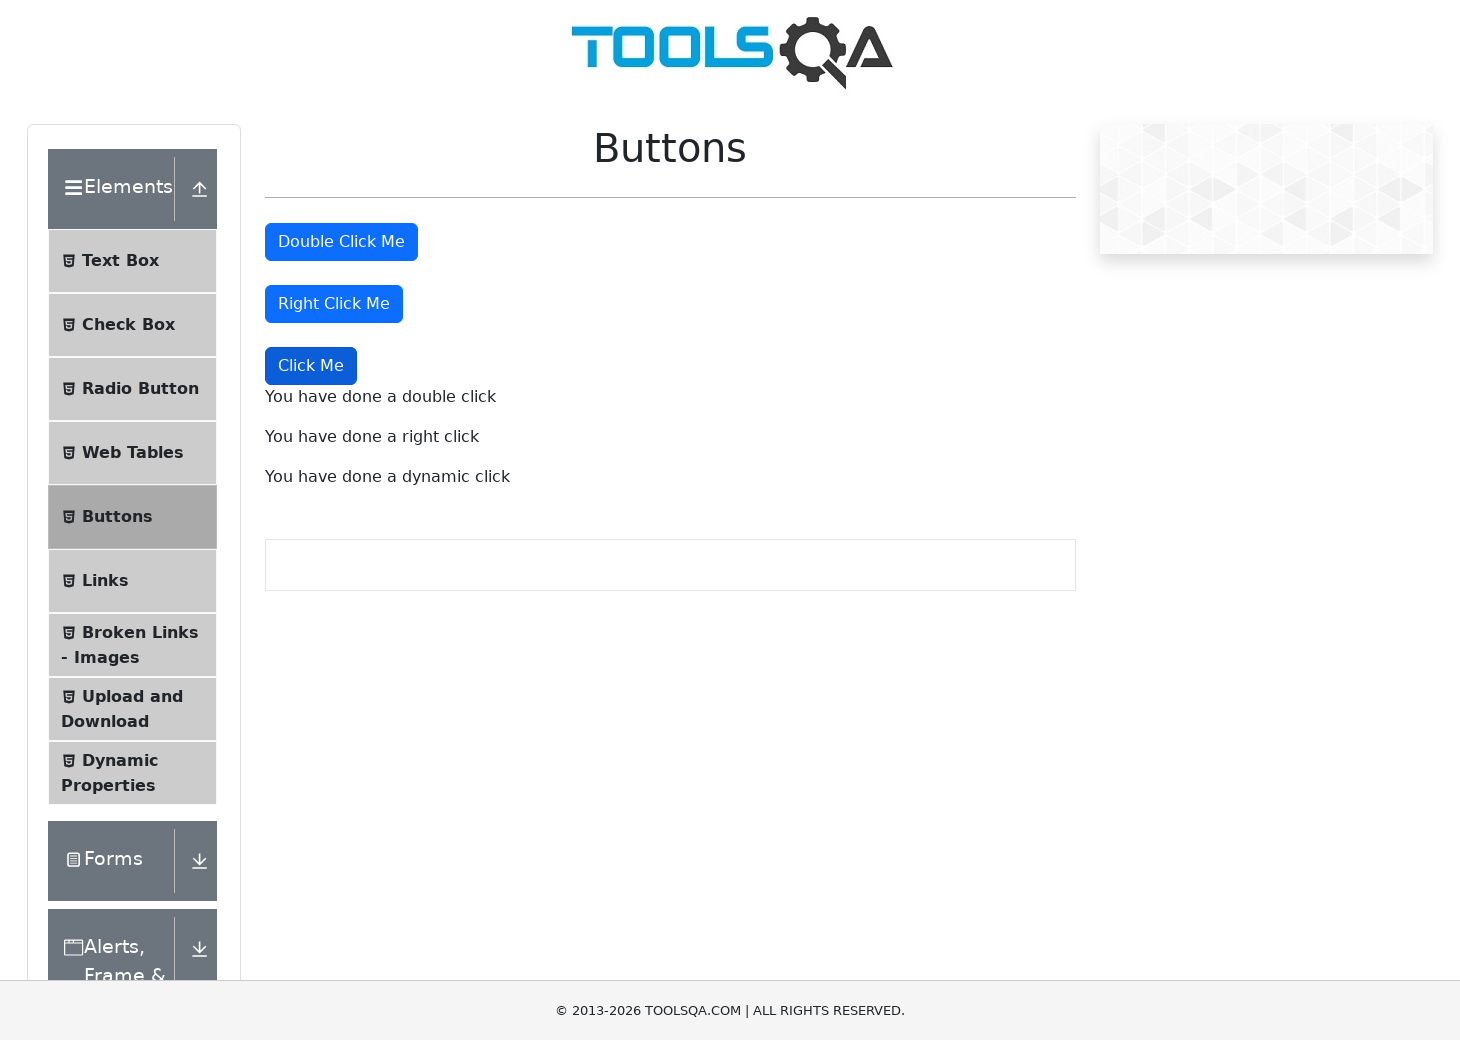

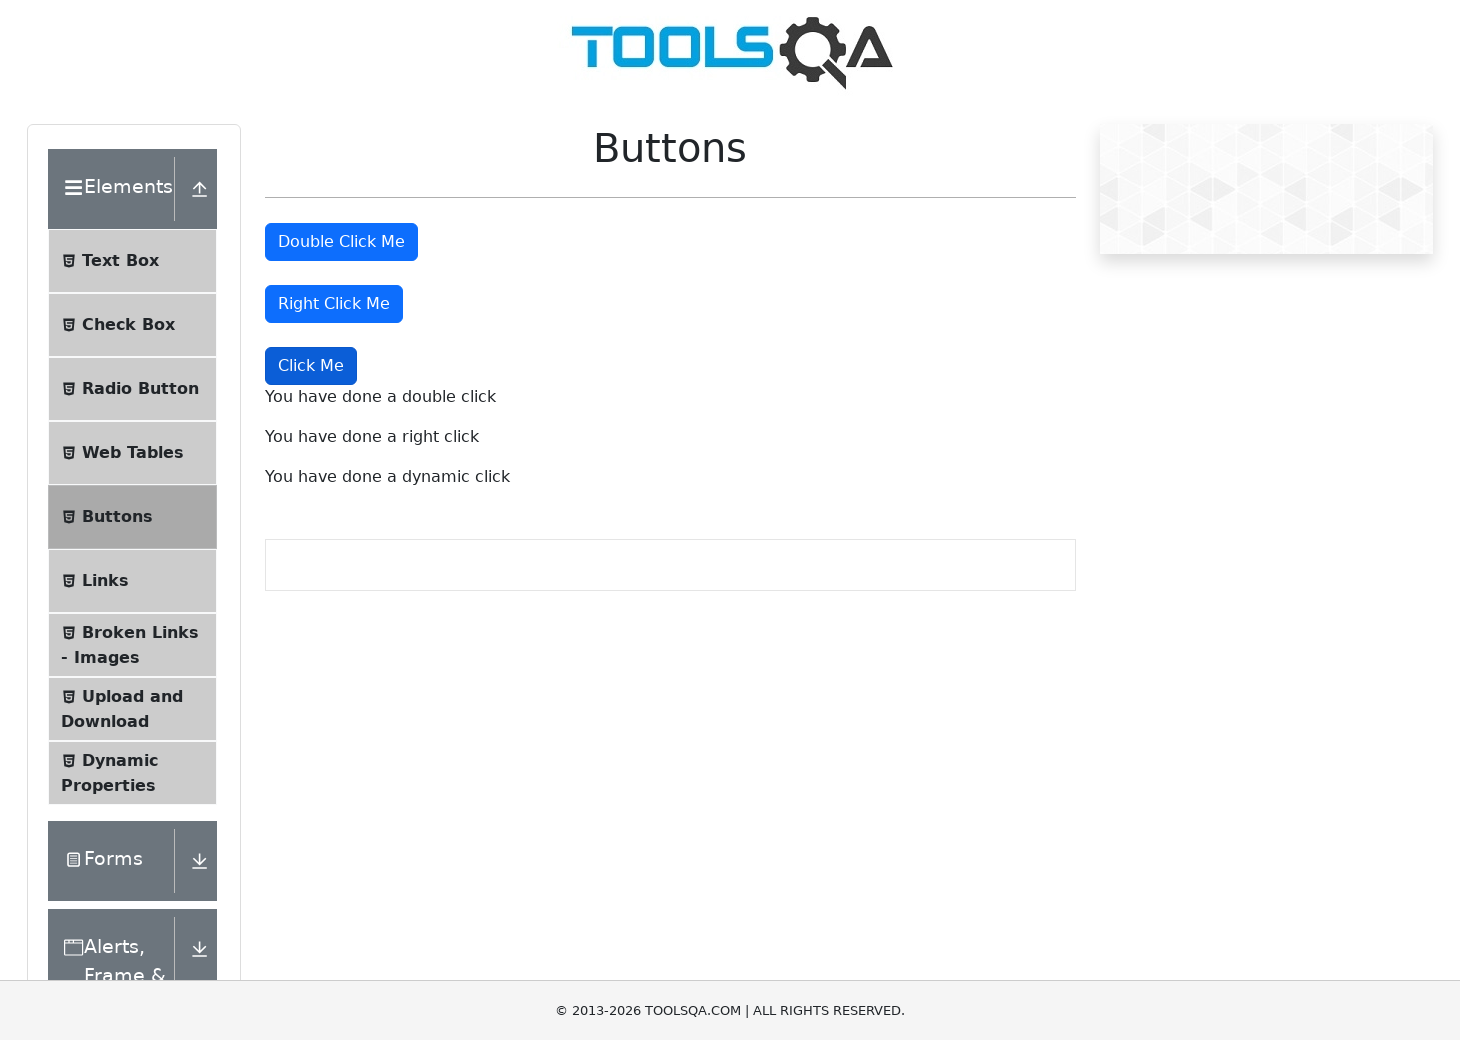